Tests that radio buttons and checkboxes behave correctly - radios are mutually exclusive and checkboxes toggle.

Starting URL: https://cac-tat.s3.eu-central-1.amazonaws.com/index.html

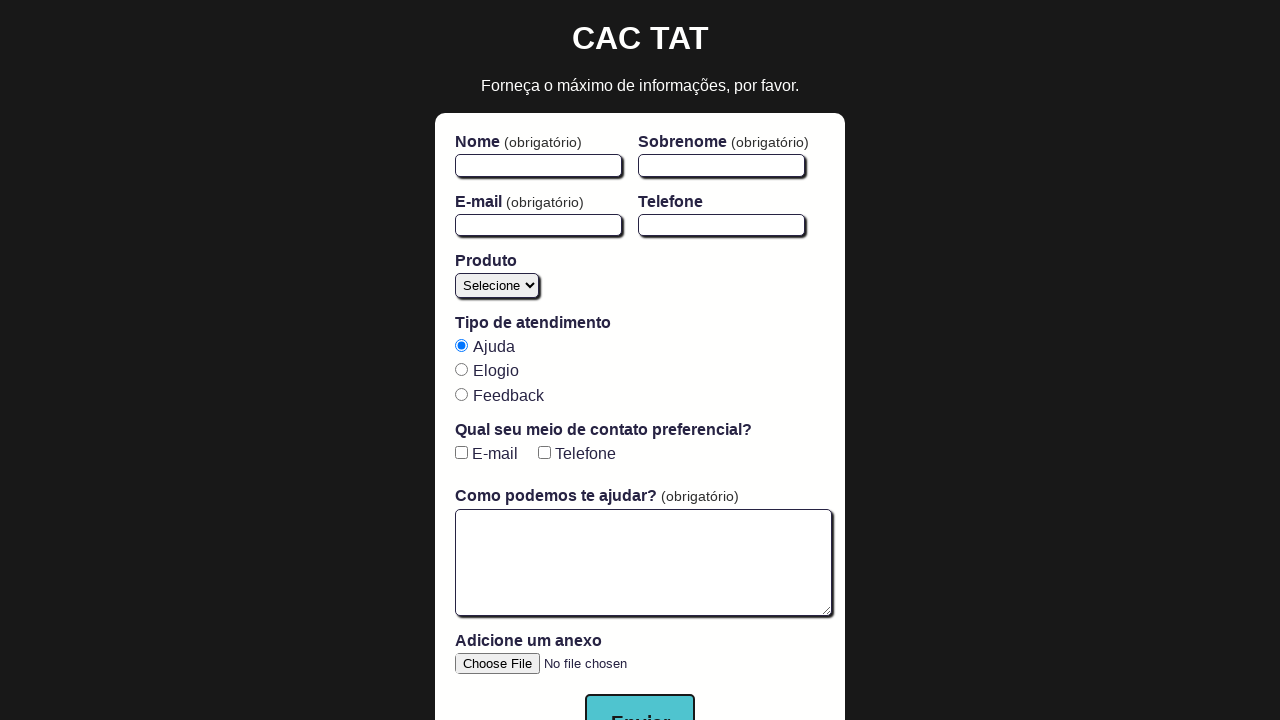

Page loaded and DOM content ready
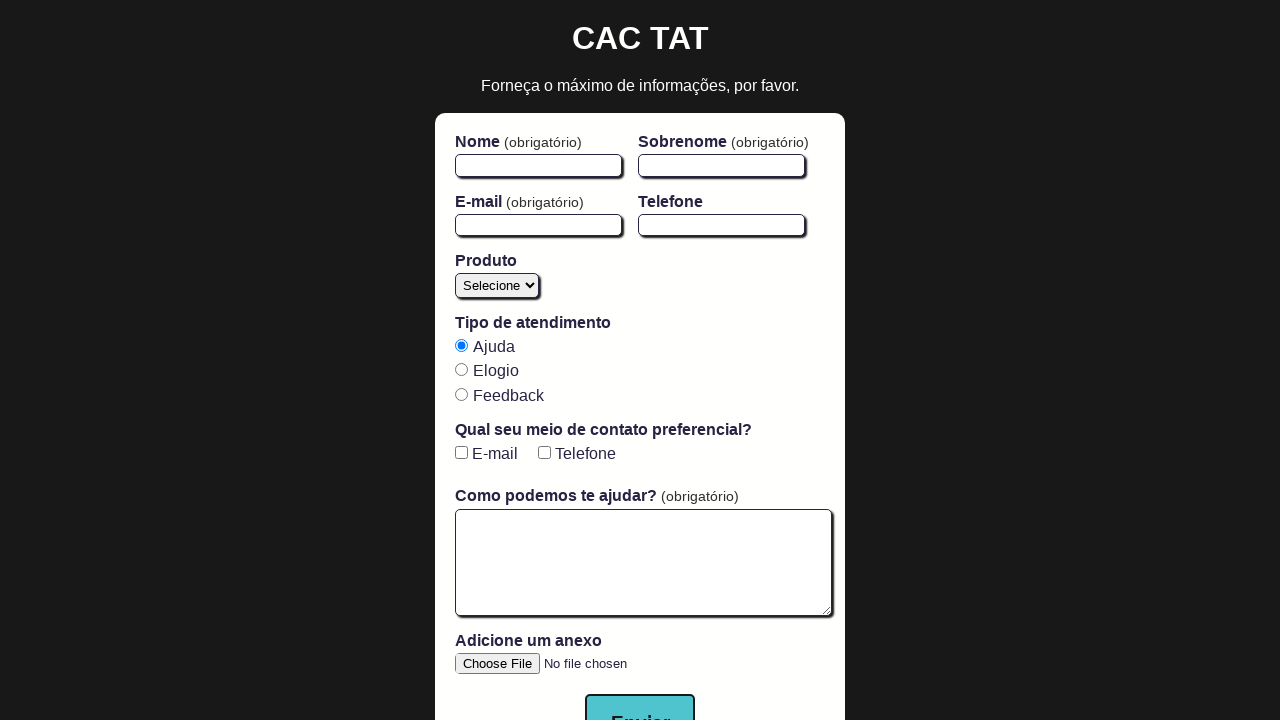

Located radio buttons with name 'atendimento'
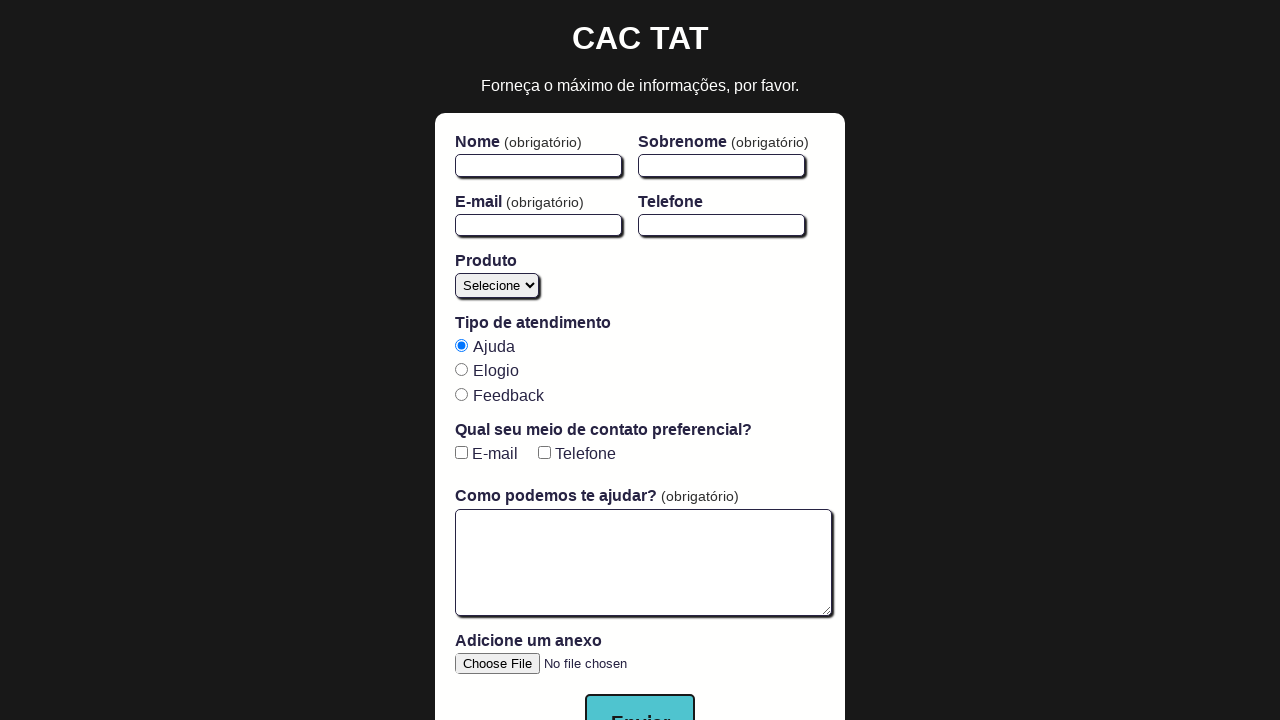

Located checkbox elements
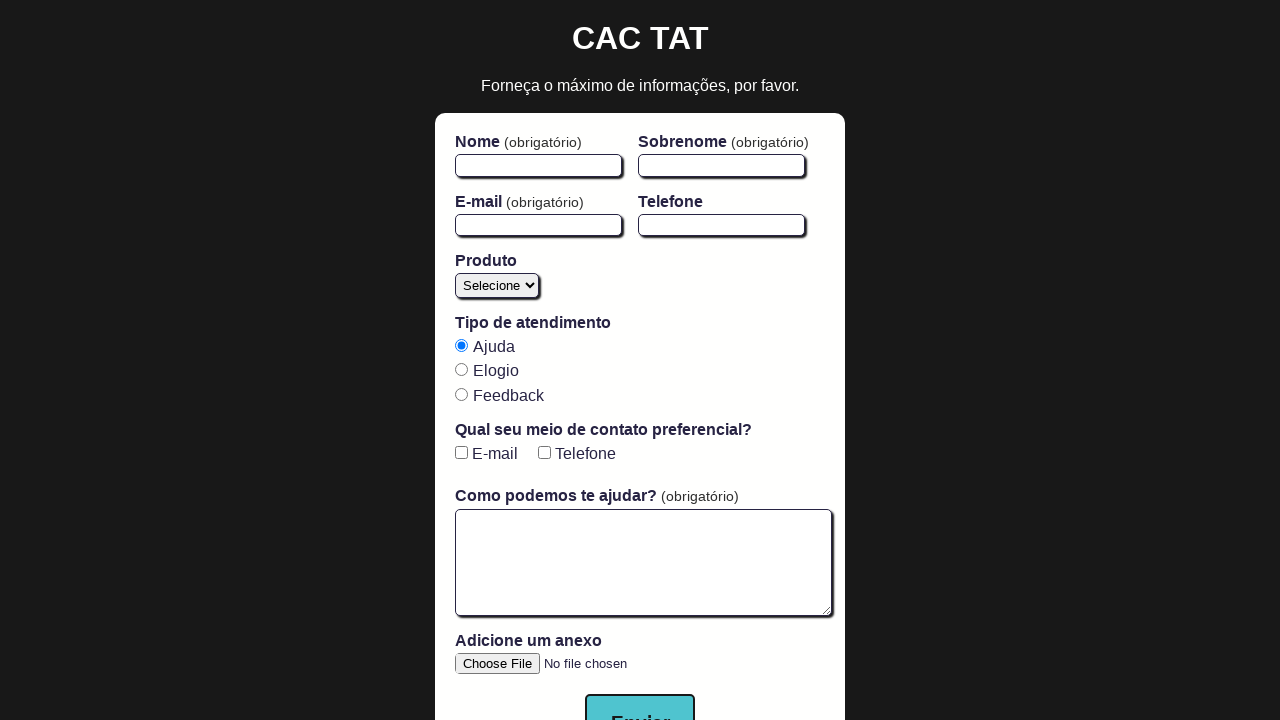

Clicked first checkbox to toggle it on at (461, 453) on input[type='checkbox'] >> nth=0
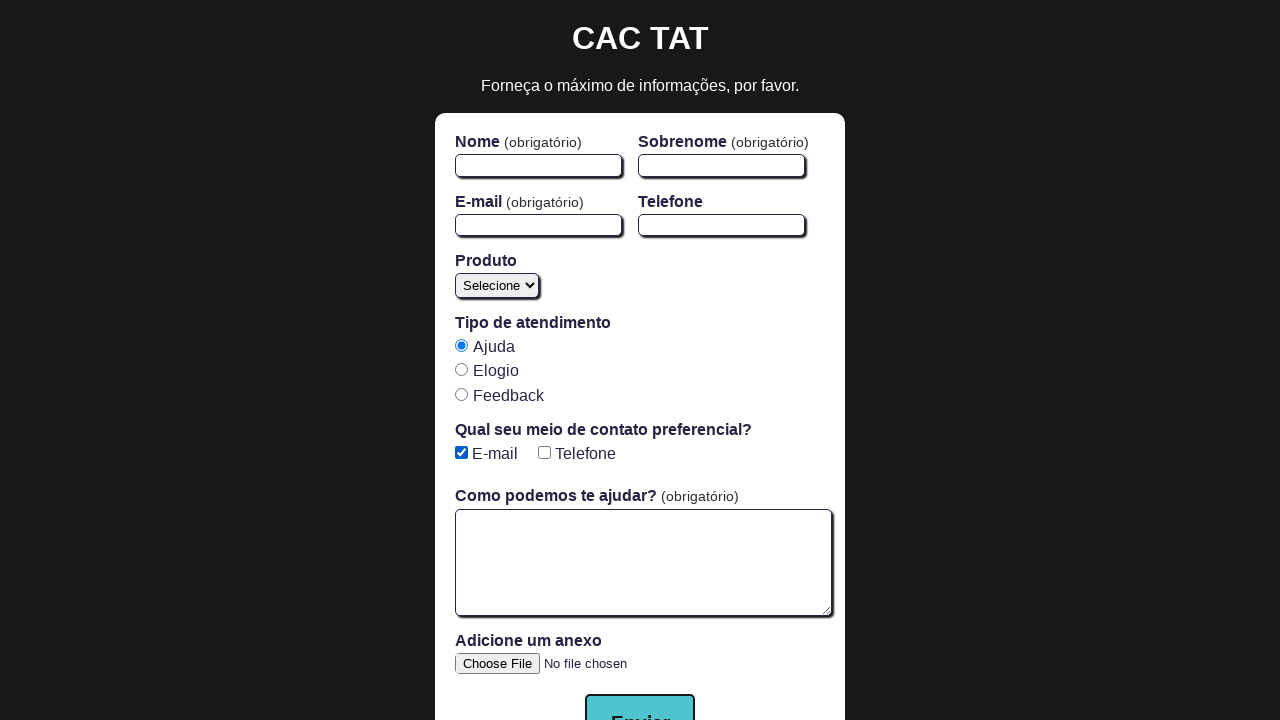

Clicked first checkbox again to toggle it off at (461, 453) on input[type='checkbox'] >> nth=0
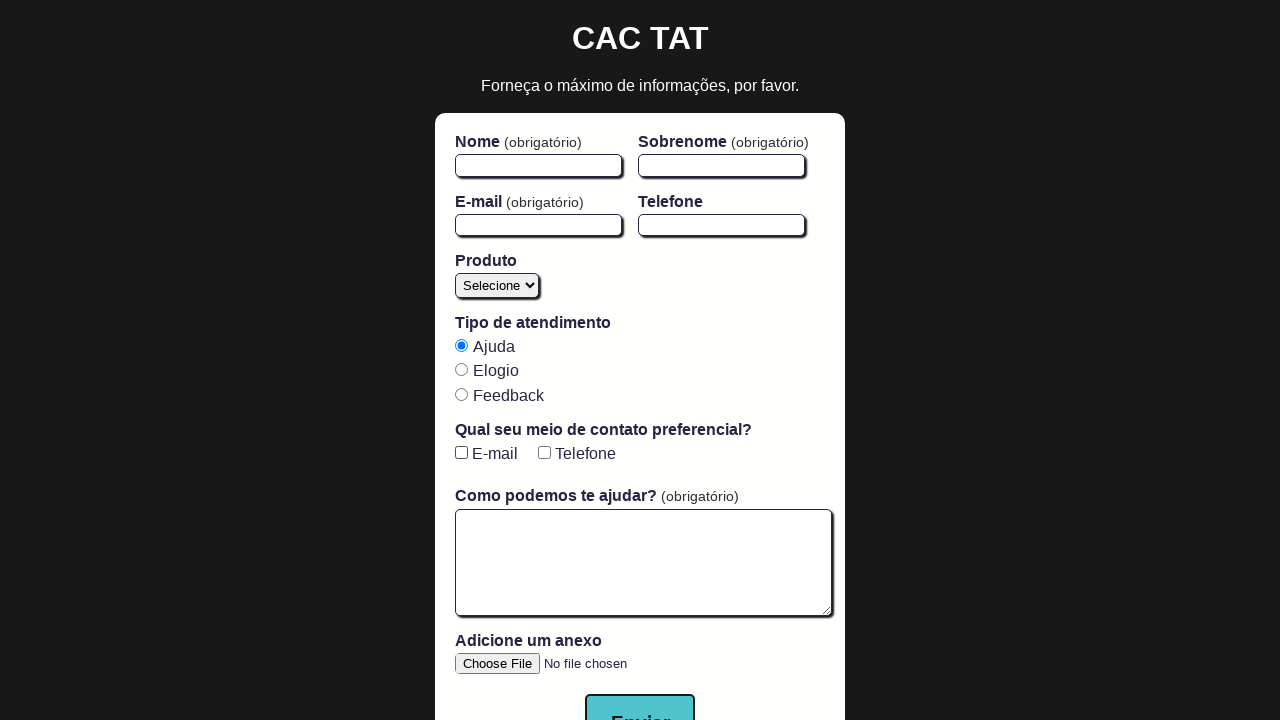

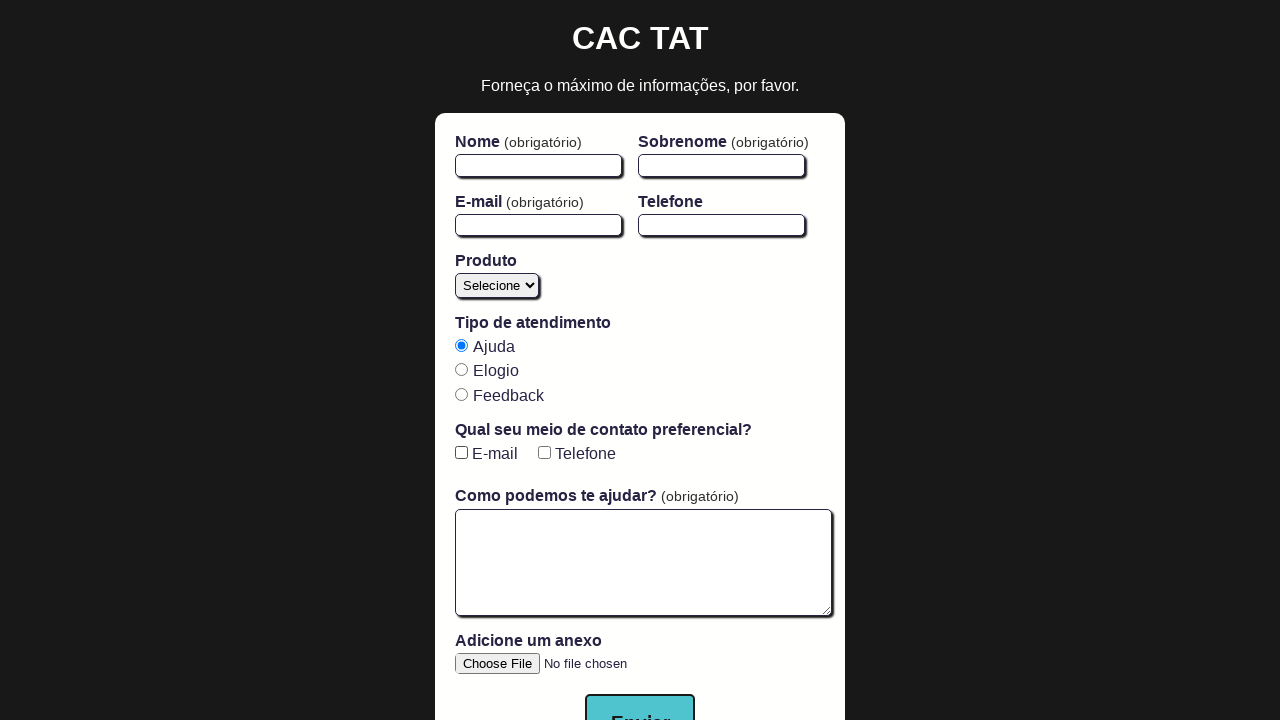